Navigates to Flipkart homepage and waits for the page to fully load by checking document ready state

Starting URL: https://www.flipkart.com/

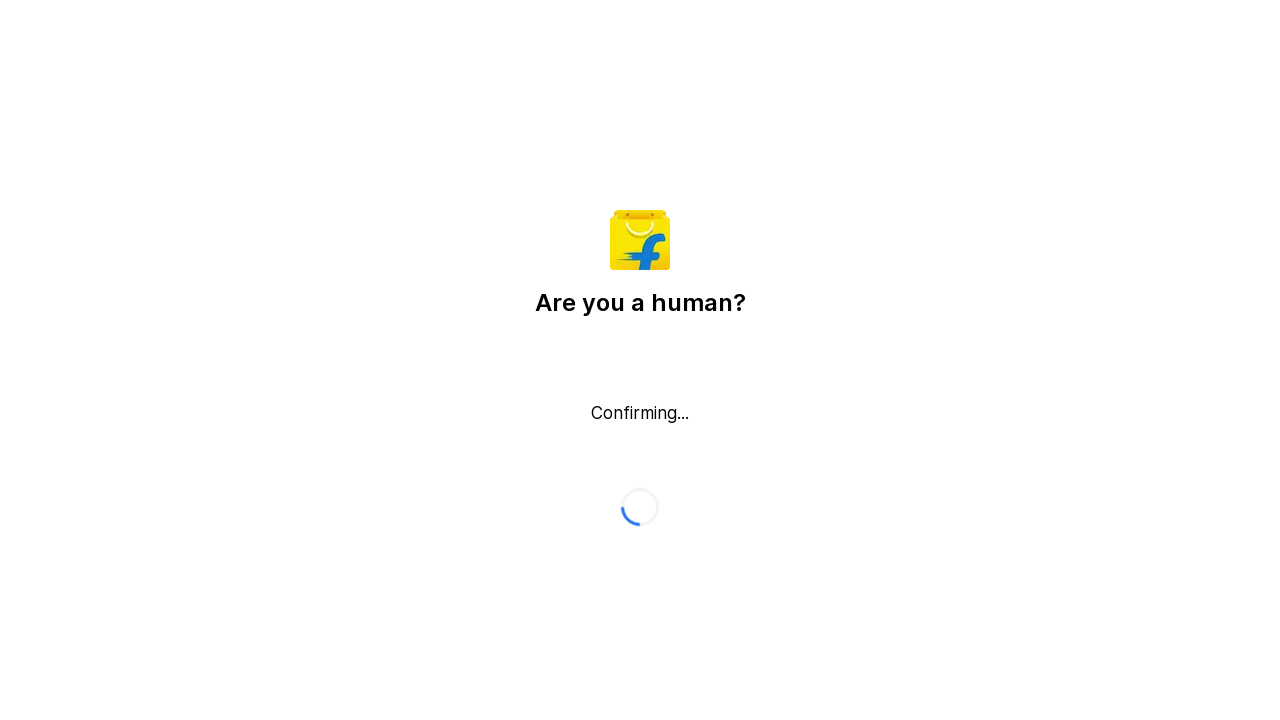

Waited for DOM content loaded state on Flipkart homepage
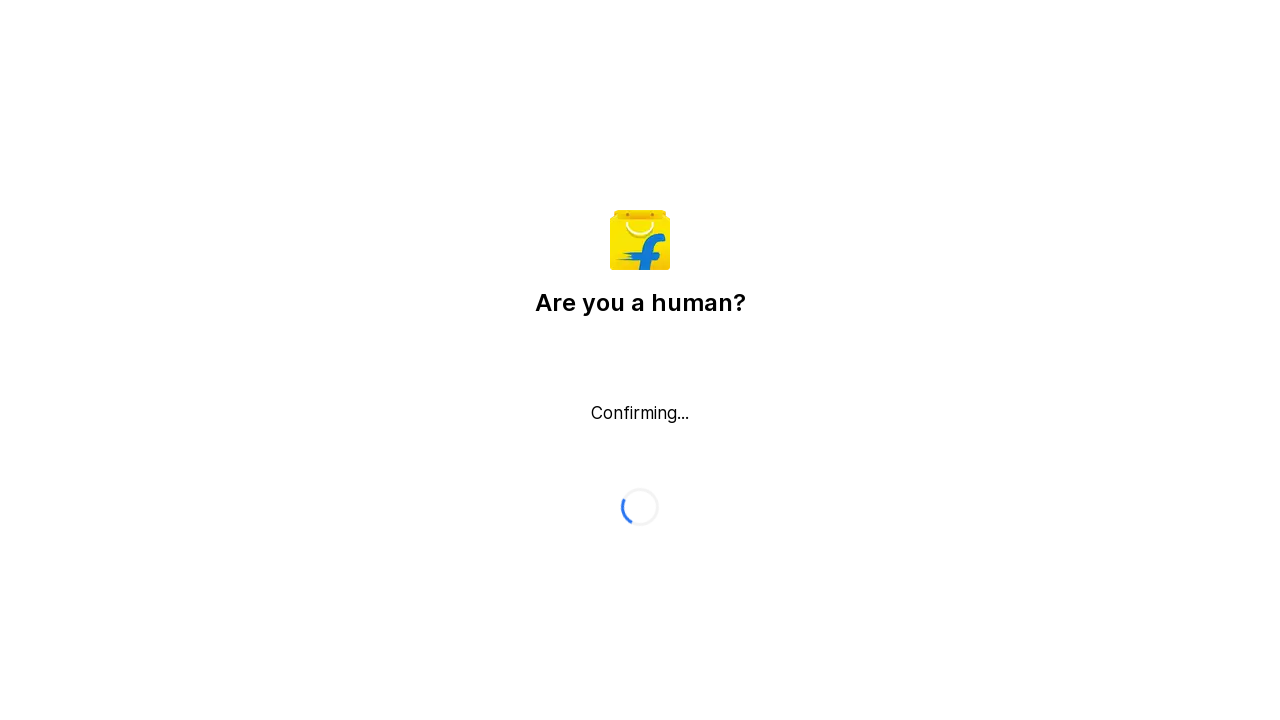

Waited for complete page load state
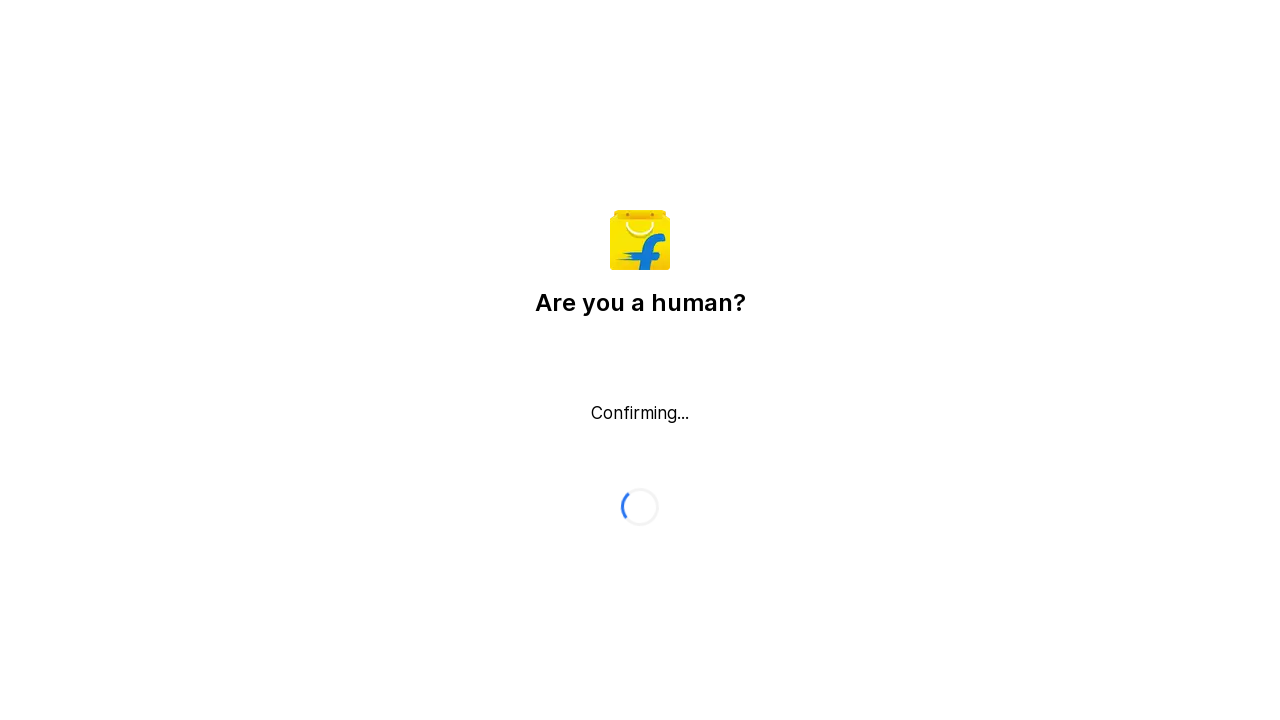

Verified body element is present on the page
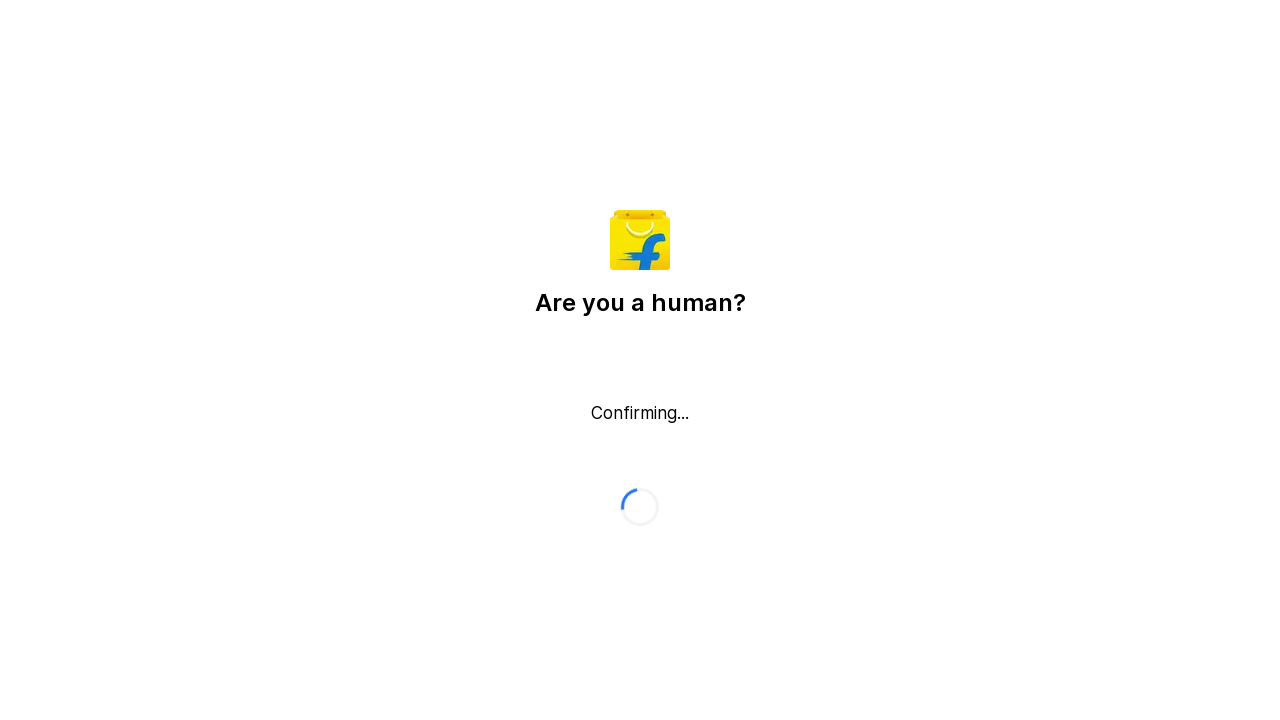

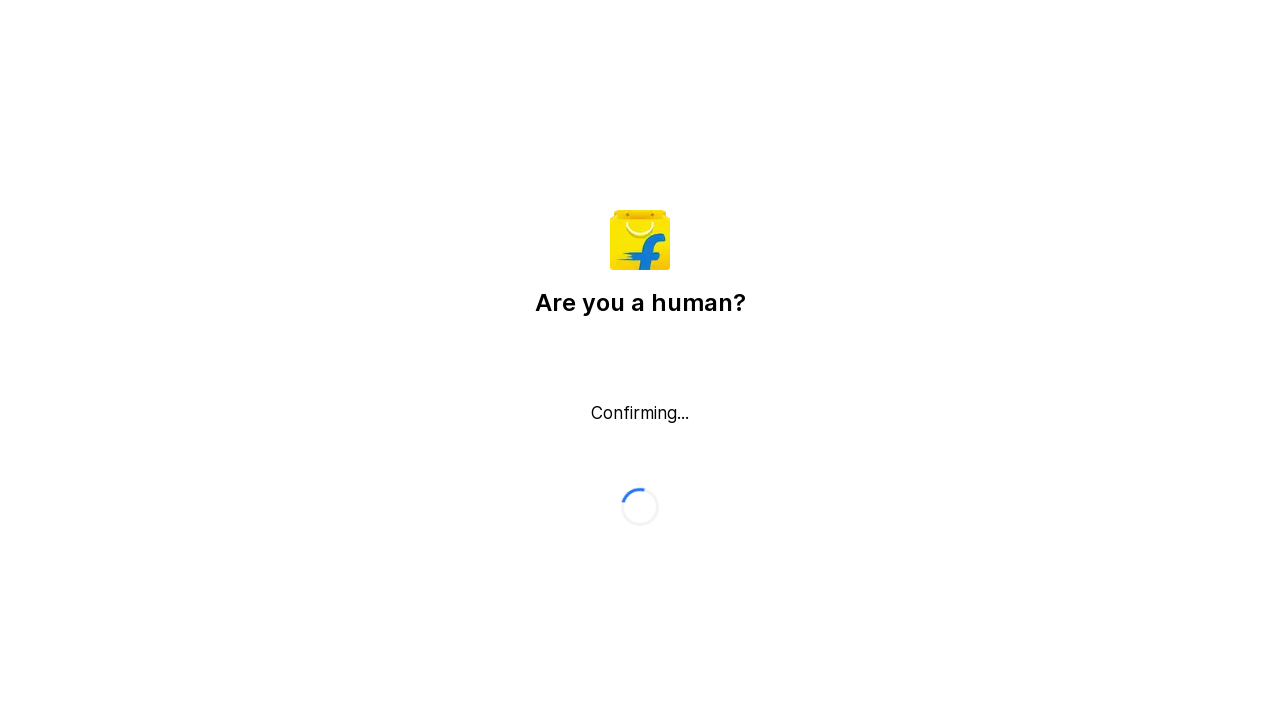